Tests checkbox functionality on a practice automation page by clicking on checkbox option 2 and verifying its presence

Starting URL: https://rahulshettyacademy.com/AutomationPractice/

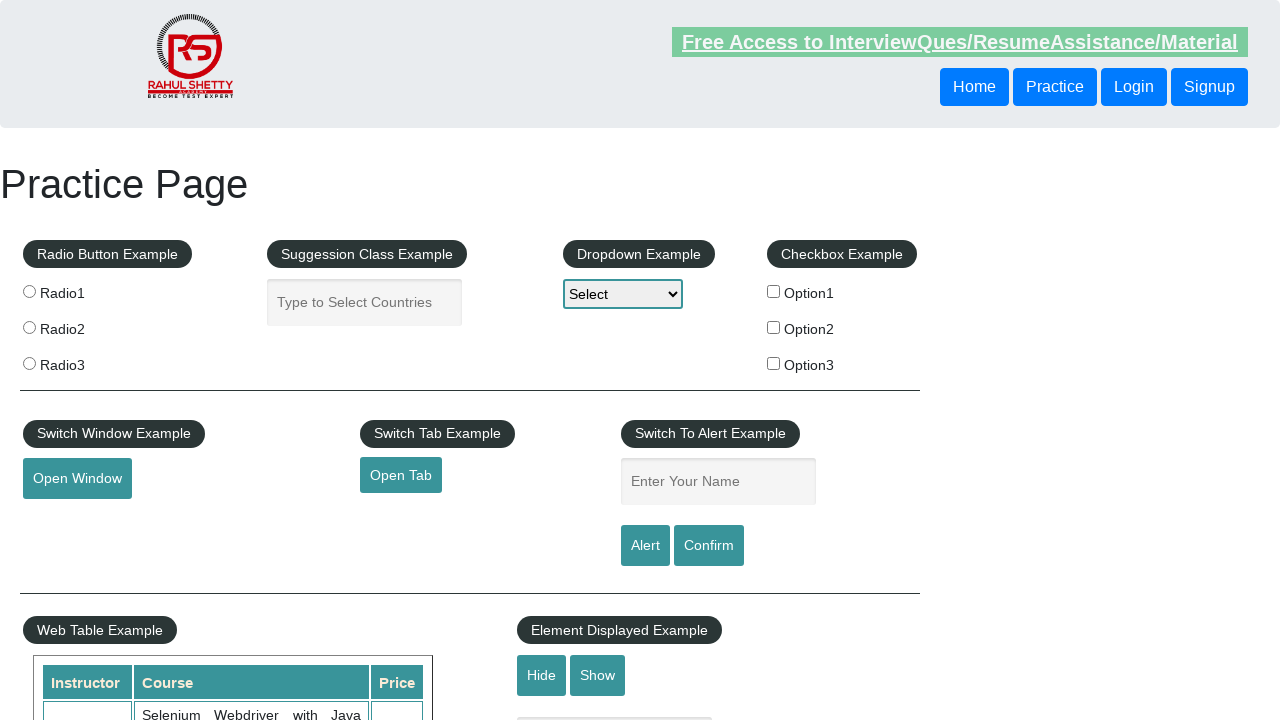

Waited for checkbox option 2 to be visible
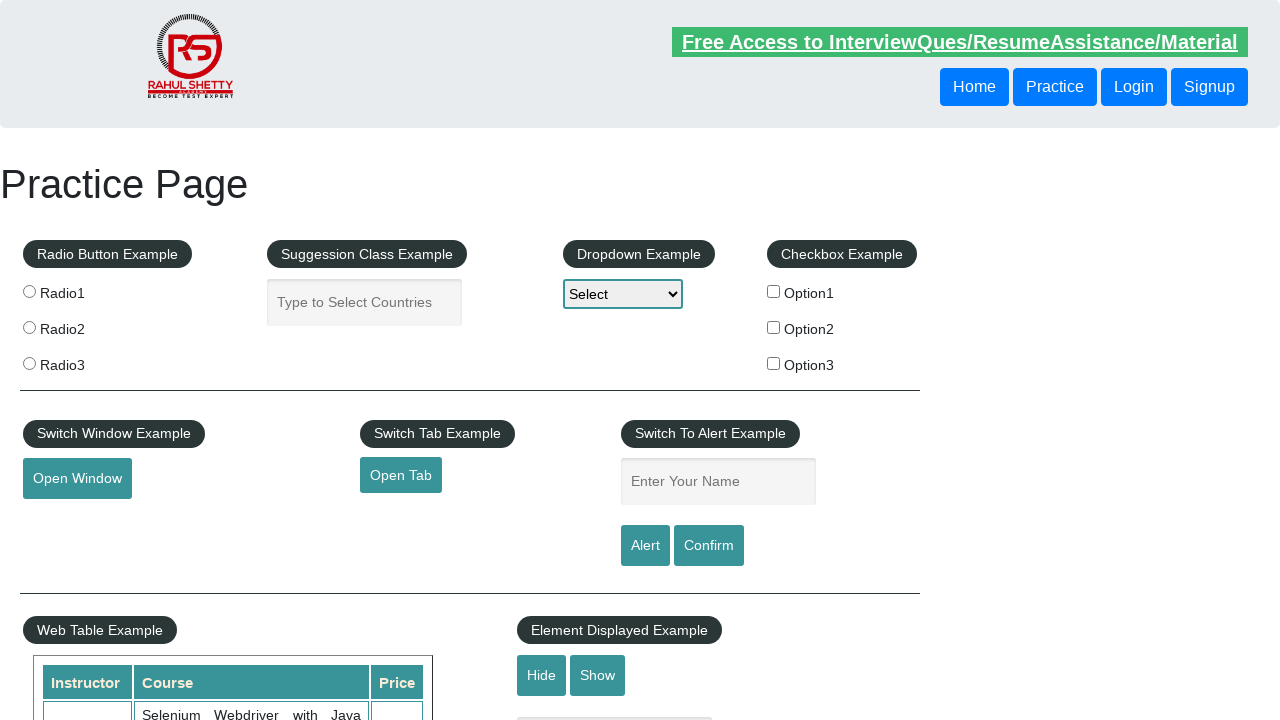

Clicked on checkbox option 2 at (774, 327) on #checkBoxOption2
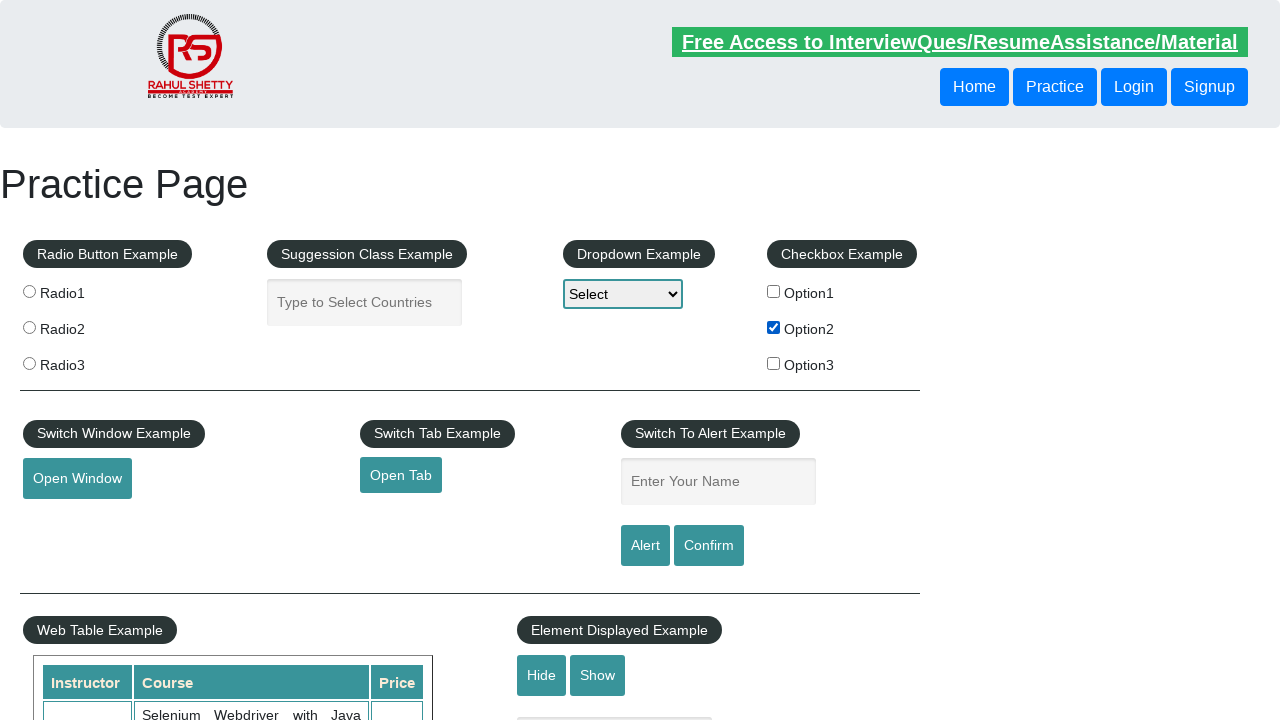

Located checkbox option 2 element
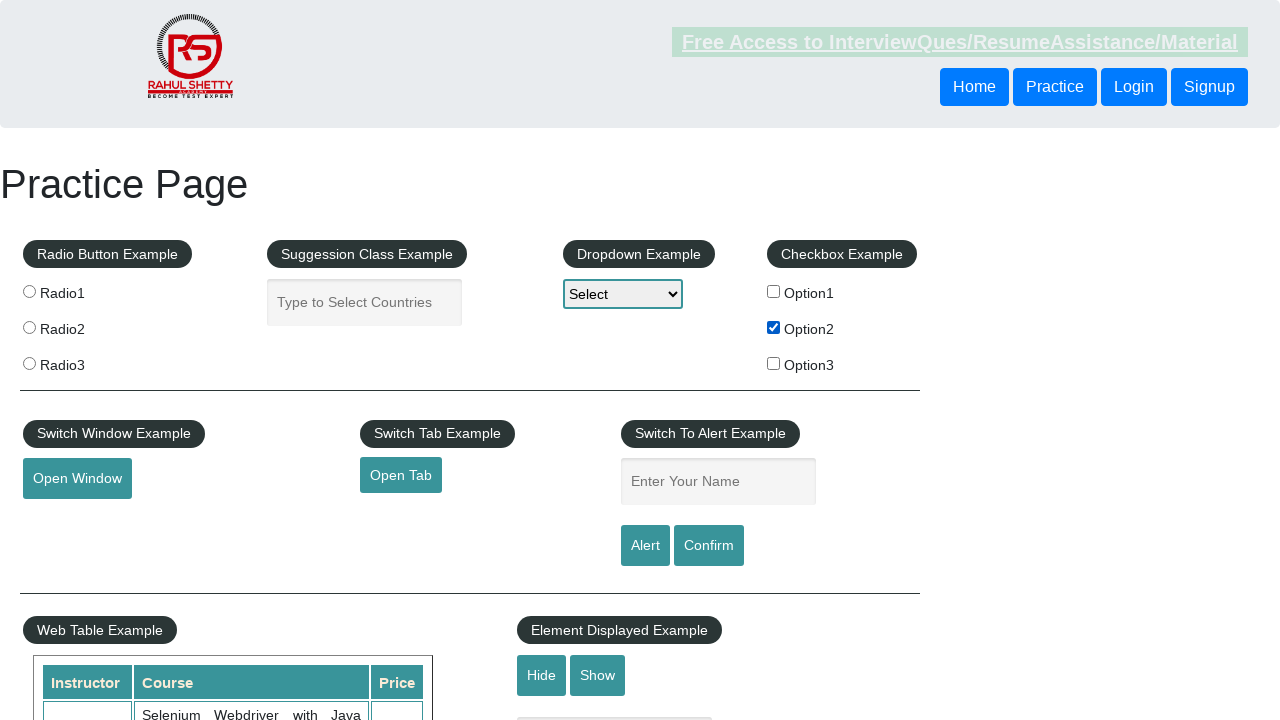

Verified that checkbox option 2 is checked
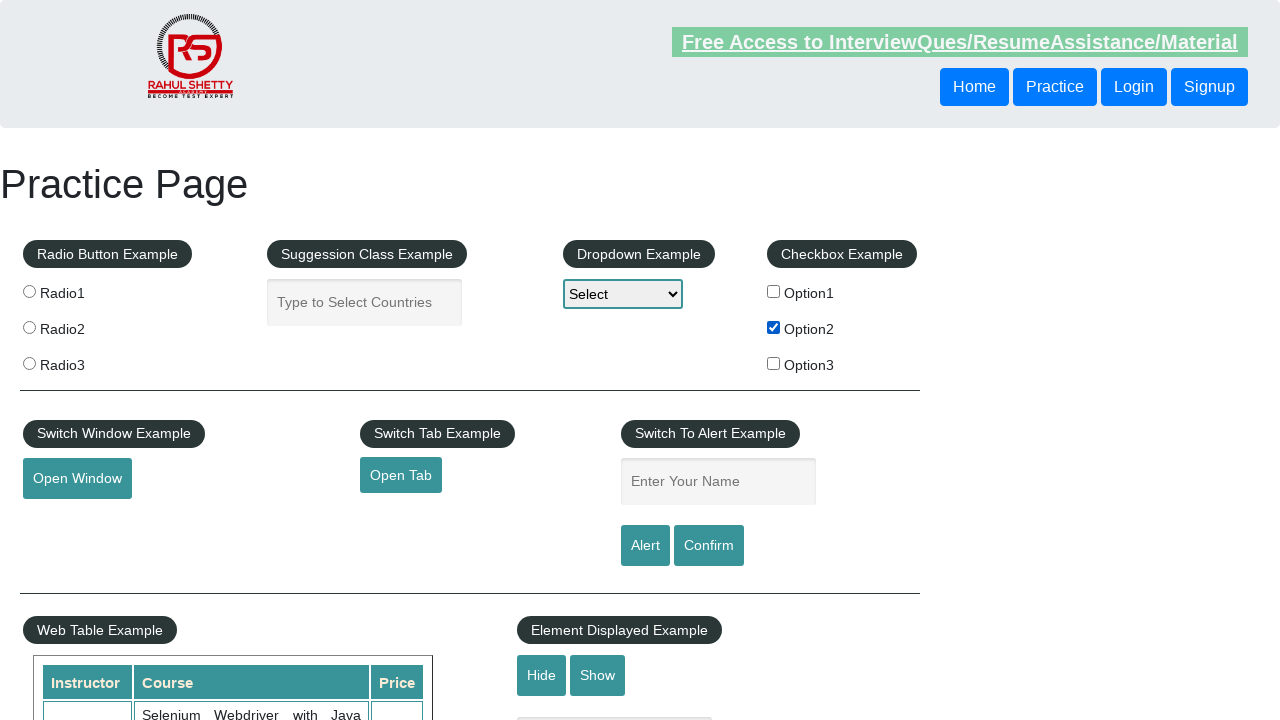

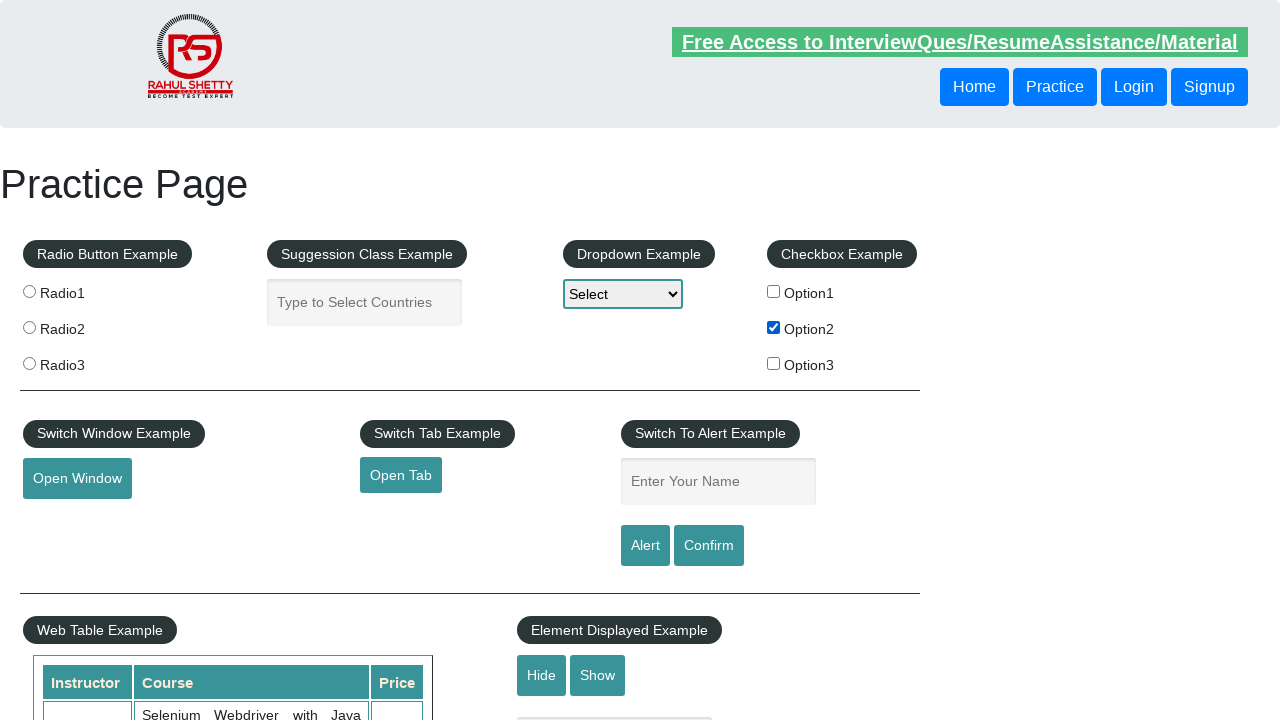